Tests passenger dropdown functionality by opening the dropdown, incrementing adult passenger count multiple times using a loop, and then closing the dropdown

Starting URL: https://rahulshettyacademy.com/dropdownsPractise/

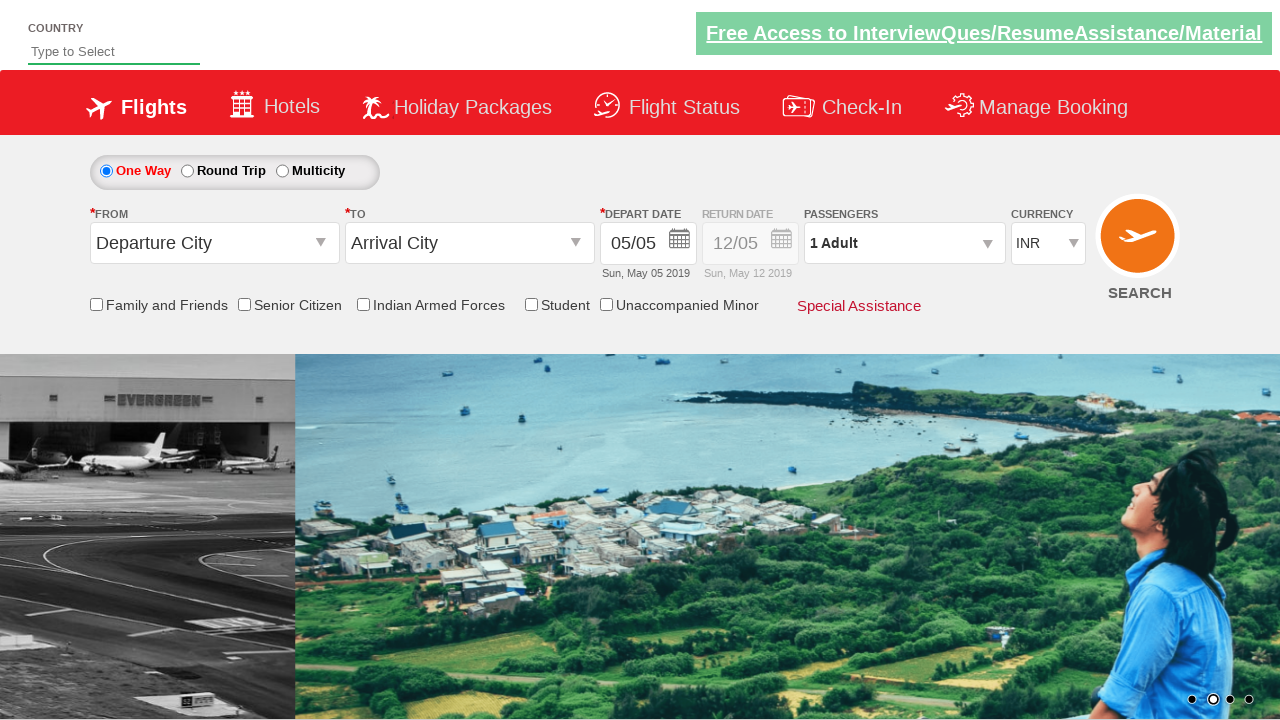

Clicked passenger info dropdown to open it at (904, 243) on #divpaxinfo
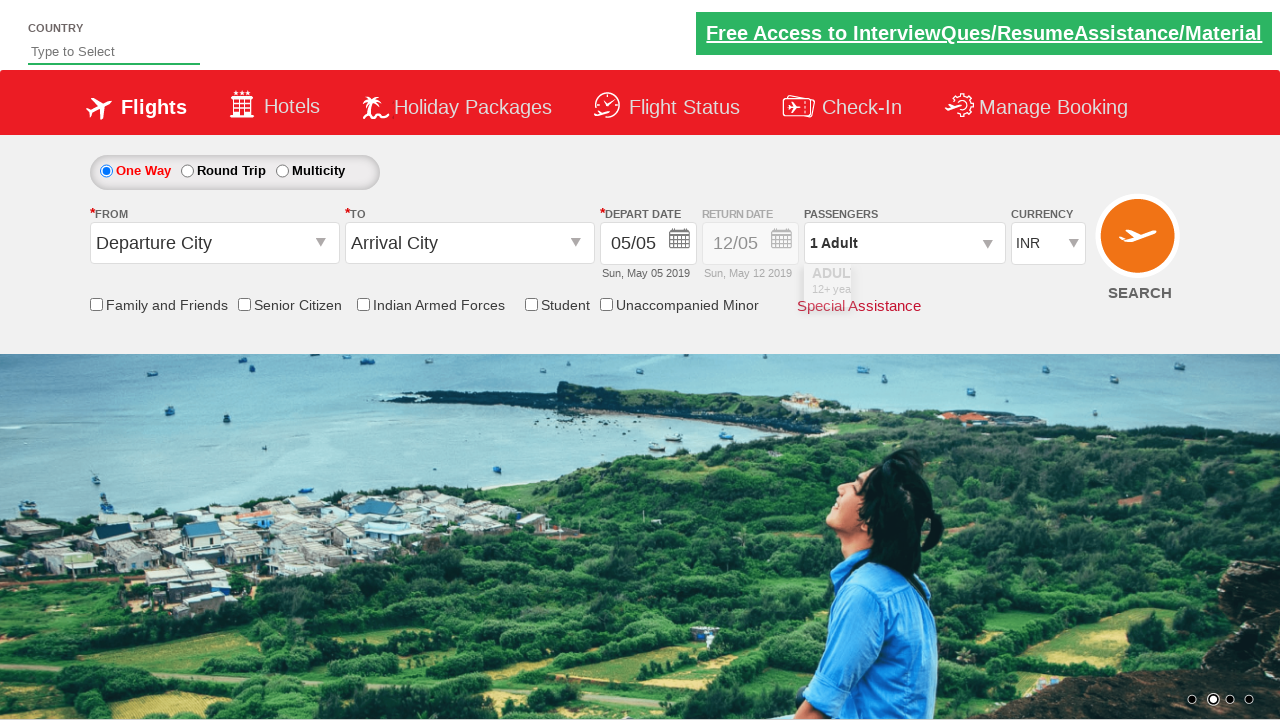

Waited 1000ms for dropdown to become visible
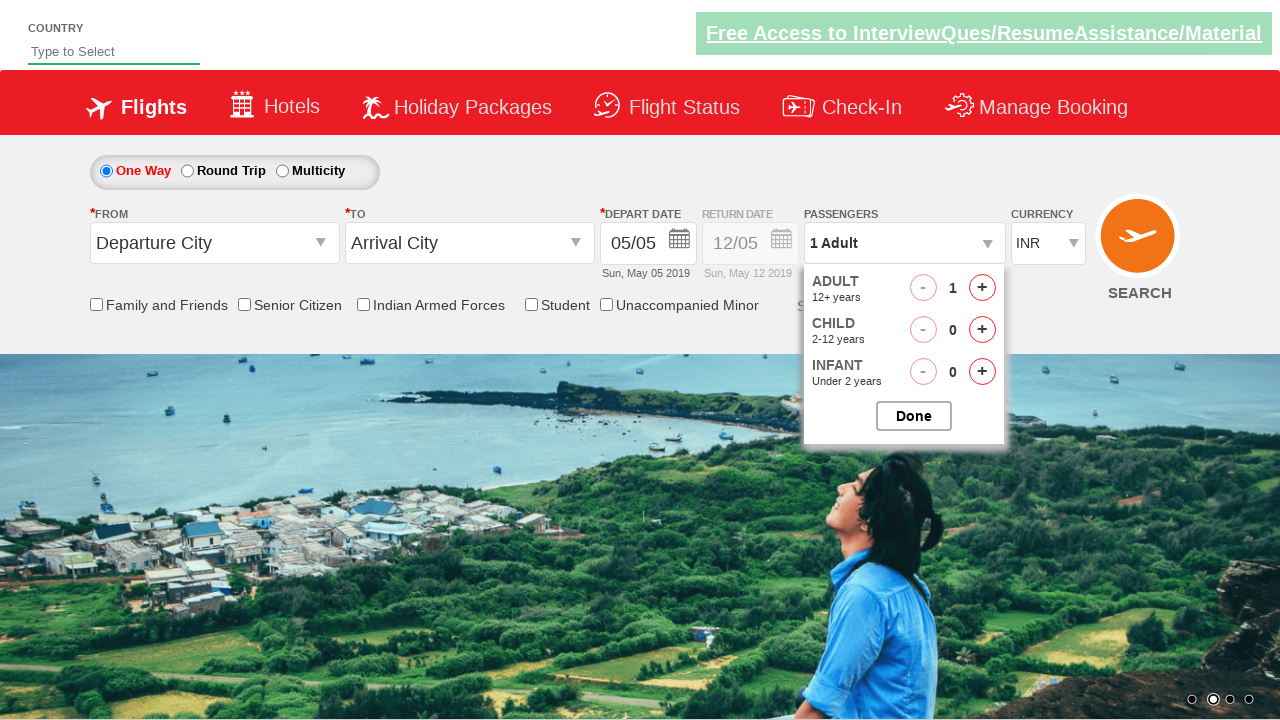

Clicked increment adult button (first time) at (982, 288) on #hrefIncAdt
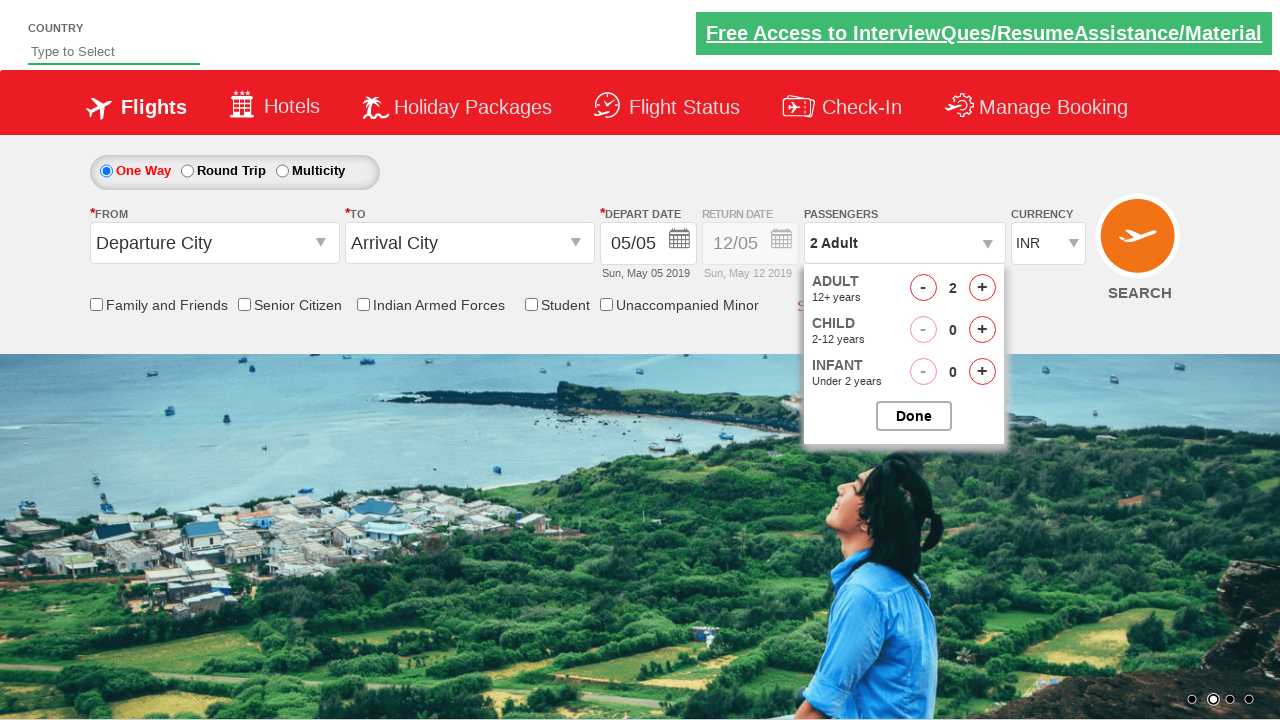

Waited 1000ms for UI update after first increment
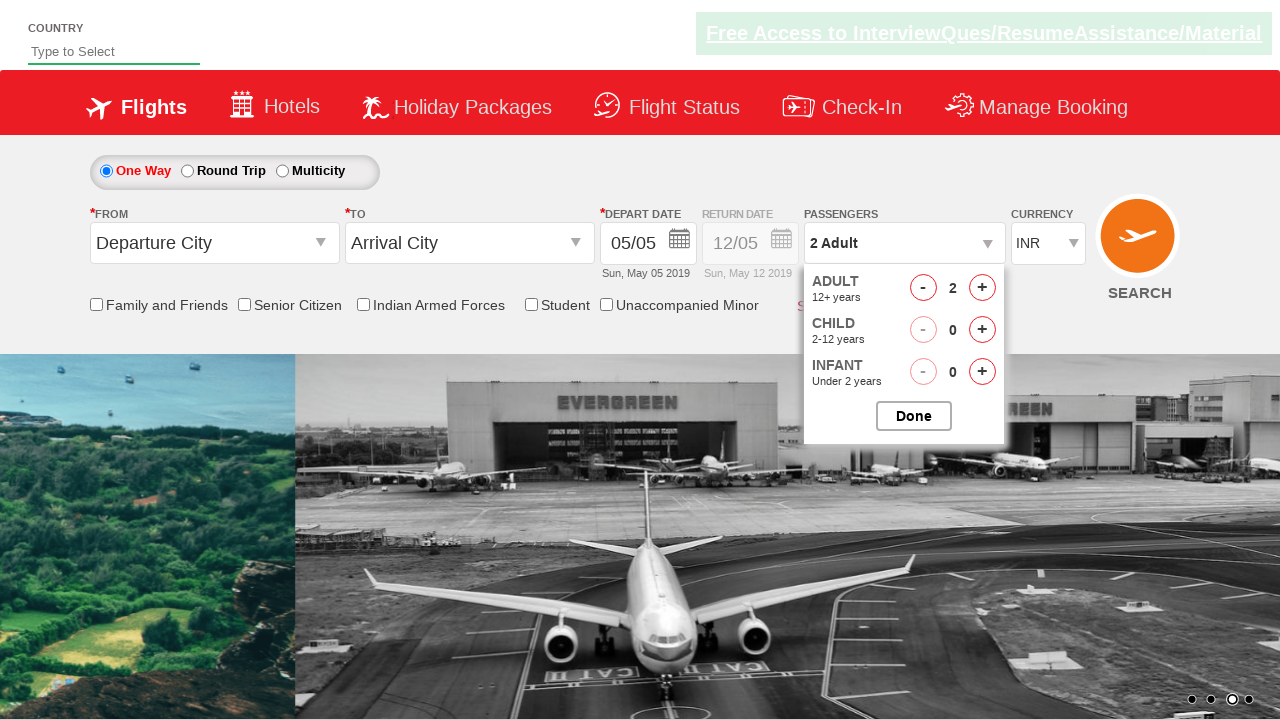

Clicked increment adult button (iteration 2 of 5) at (982, 288) on #hrefIncAdt
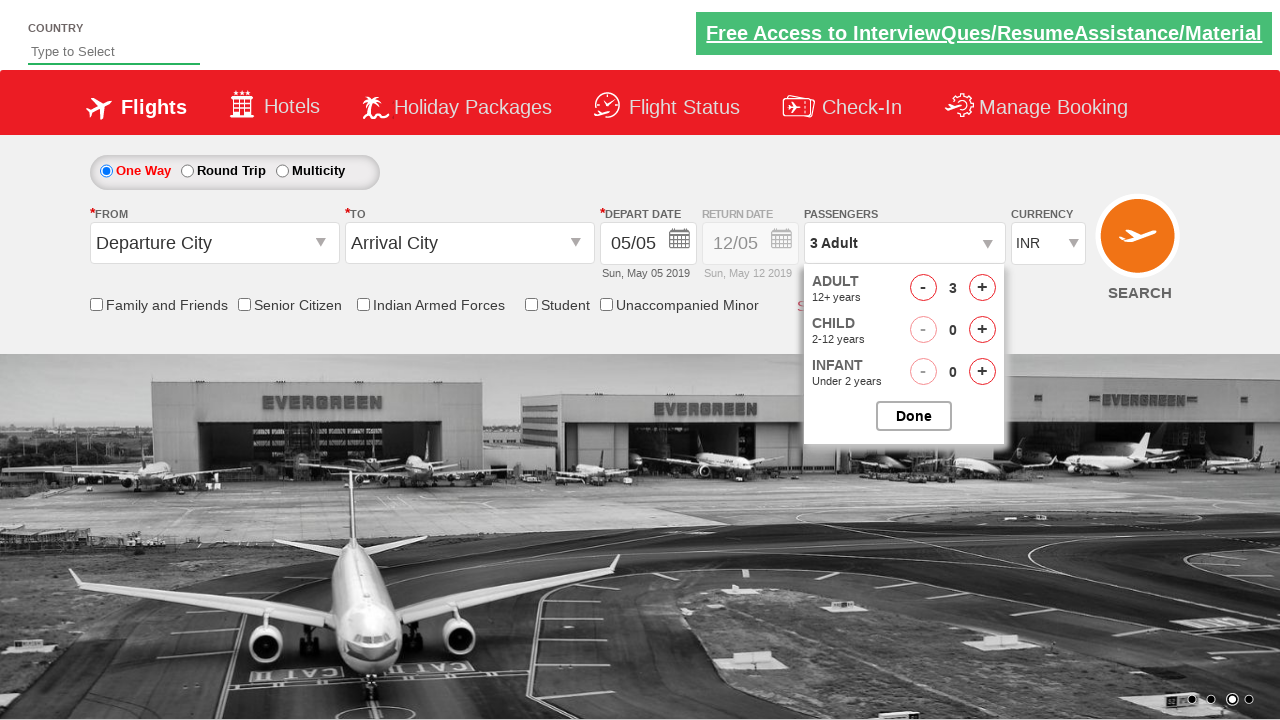

Clicked increment adult button (iteration 3 of 5) at (982, 288) on #hrefIncAdt
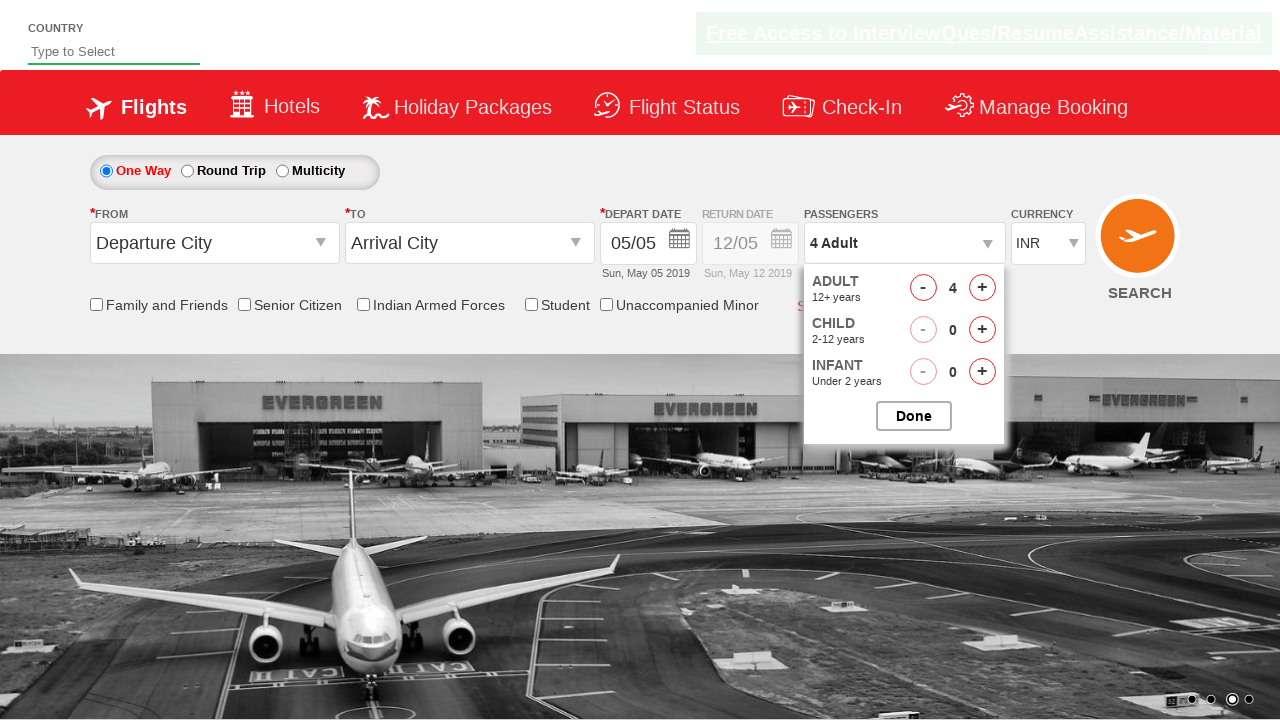

Clicked increment adult button (iteration 4 of 5) at (982, 288) on #hrefIncAdt
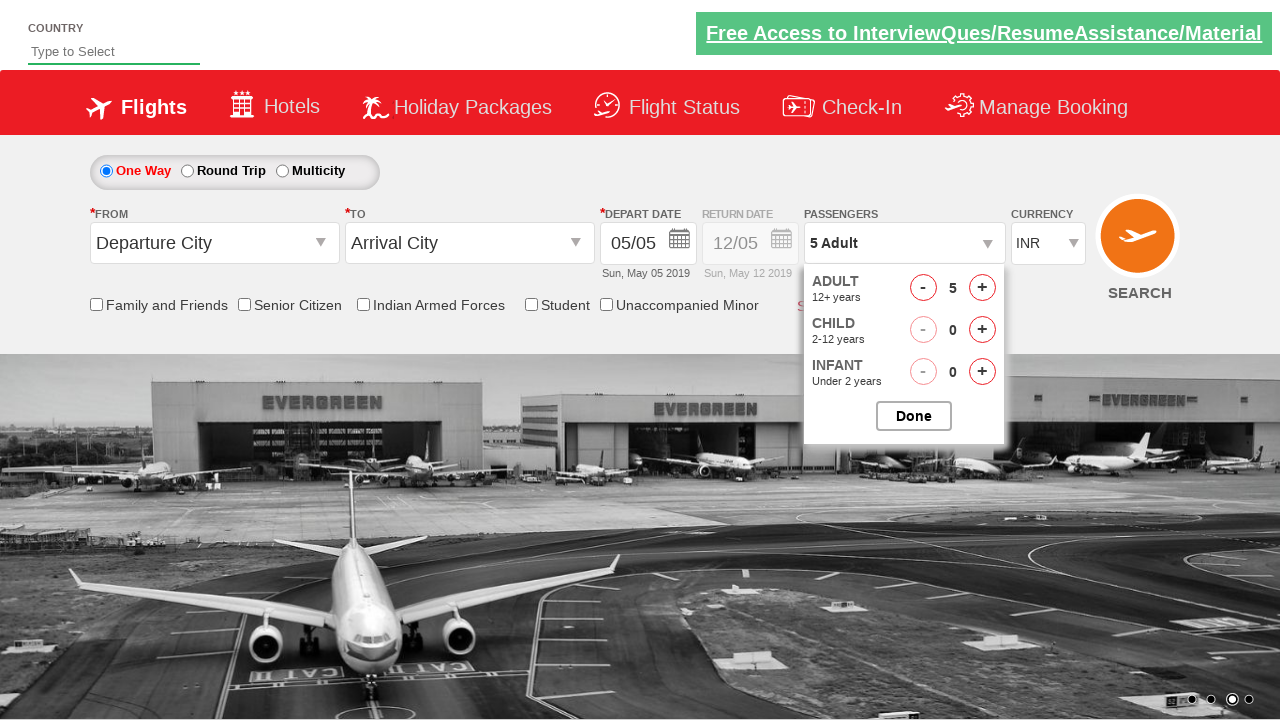

Clicked increment adult button (iteration 5 of 5) at (982, 288) on #hrefIncAdt
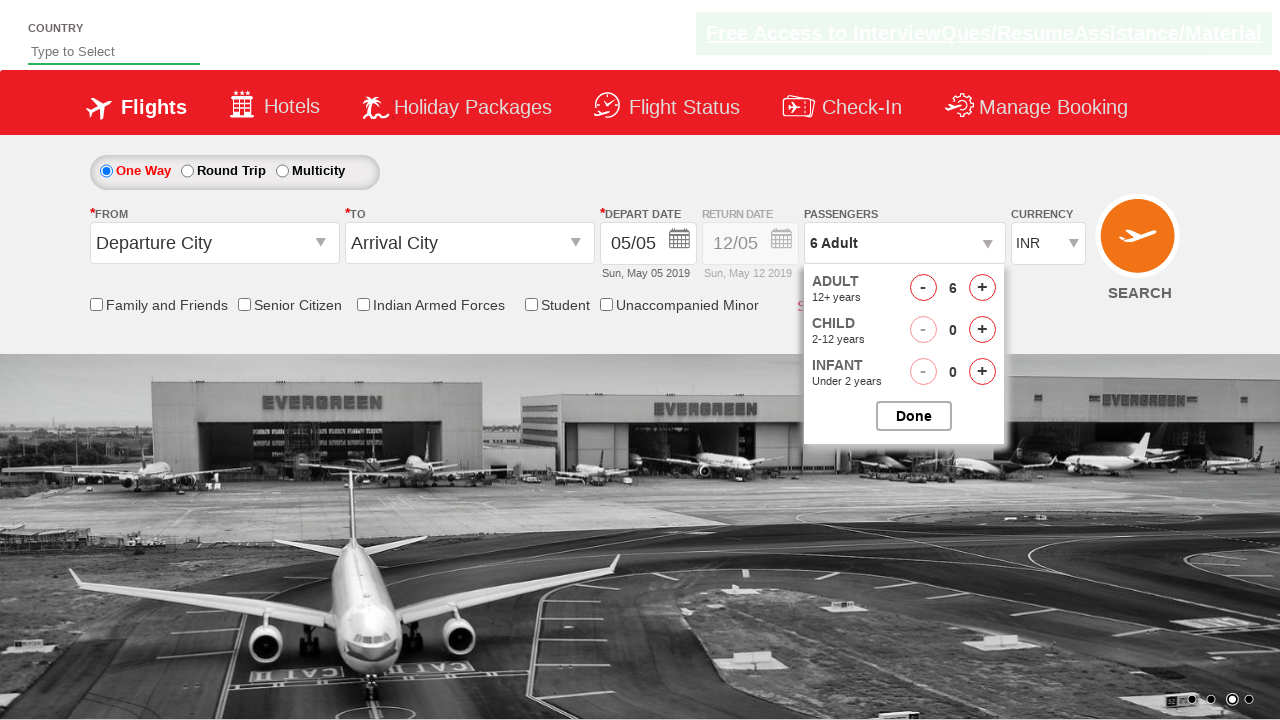

Clicked button to close passenger options dropdown at (914, 416) on #btnclosepaxoption
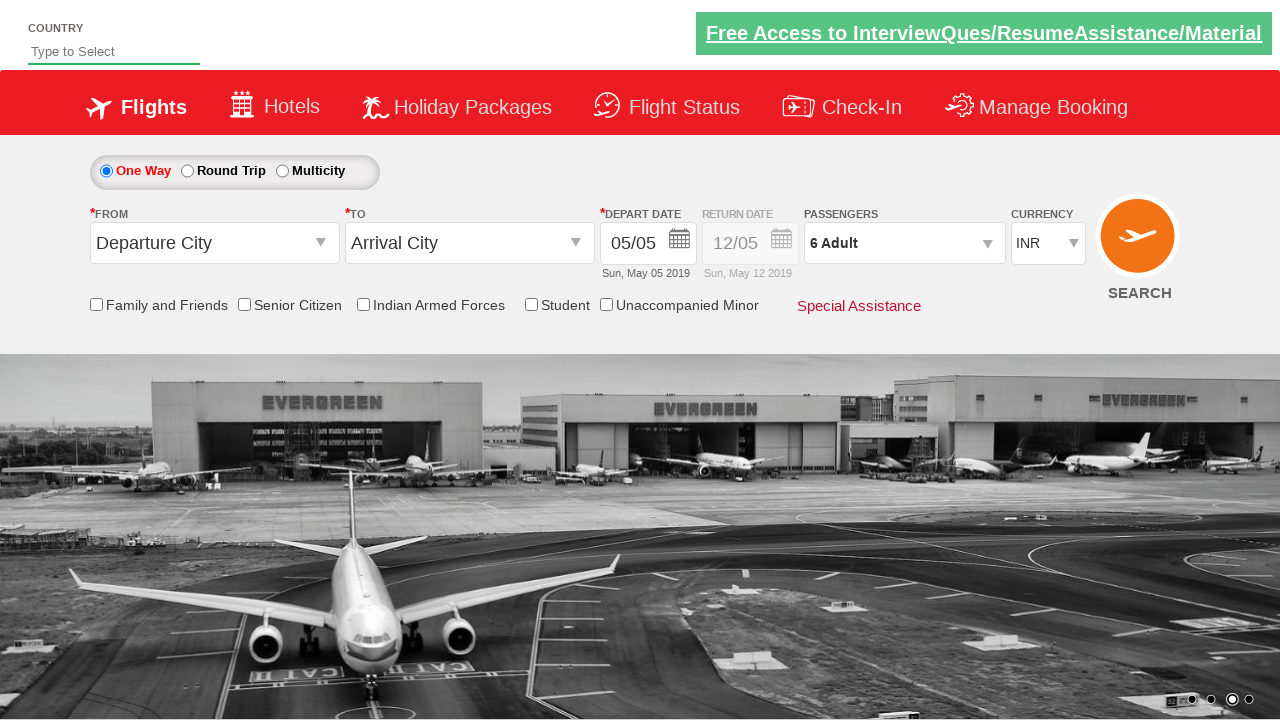

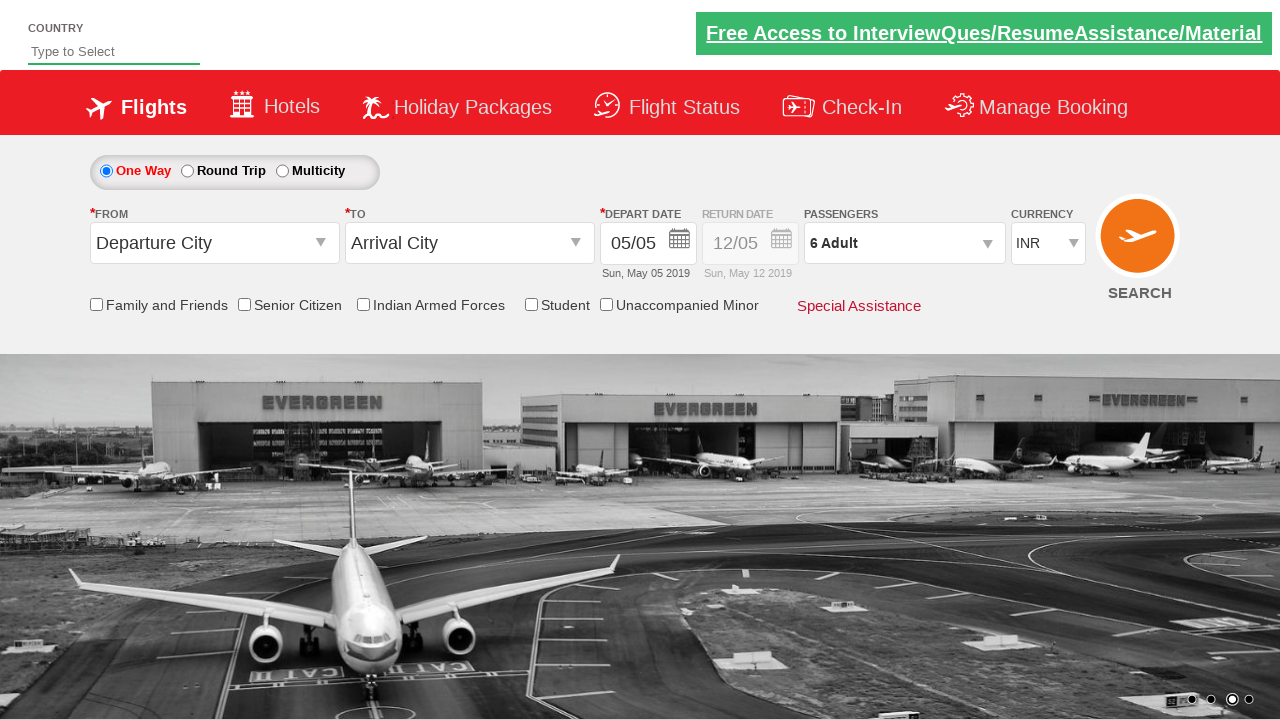